Tests keyboard shortcuts on a text comparison tool by selecting all text and copying from the source text area, then pasting into the target text area using Ctrl+A, Ctrl+C, and Ctrl+V keyboard combinations.

Starting URL: https://extendsclass.com/text-compare

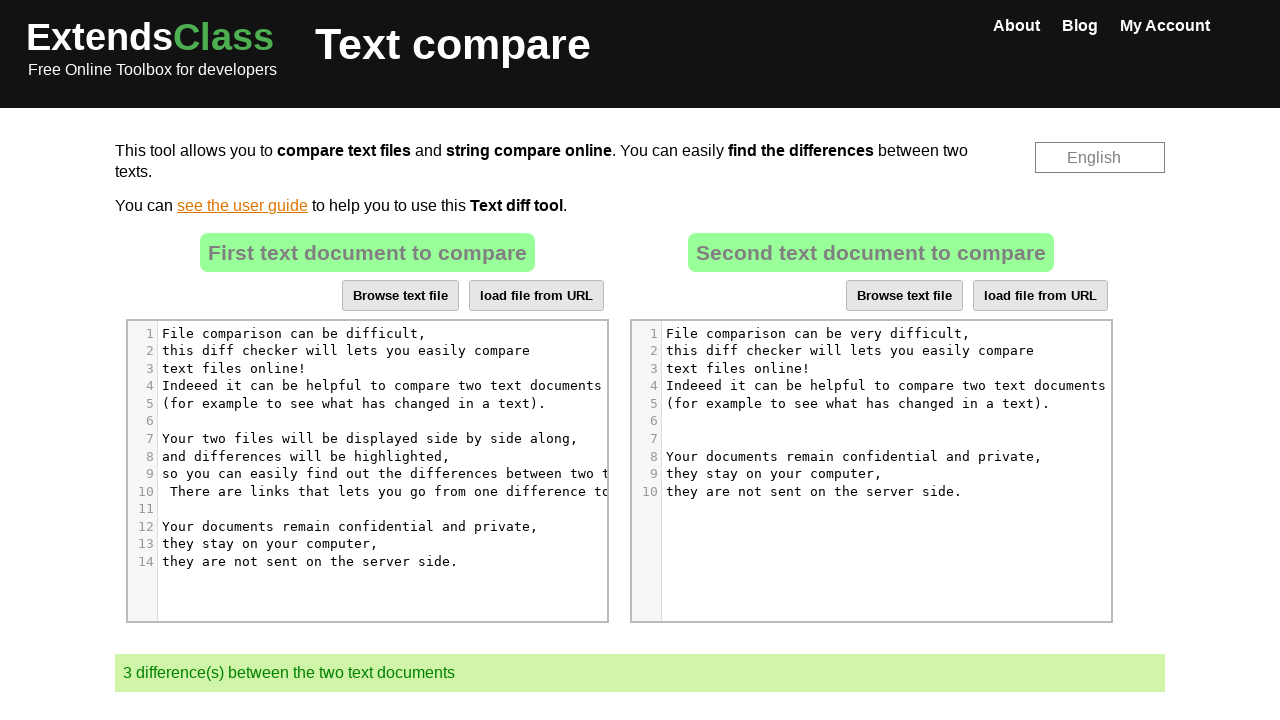

Source text area loaded and visible
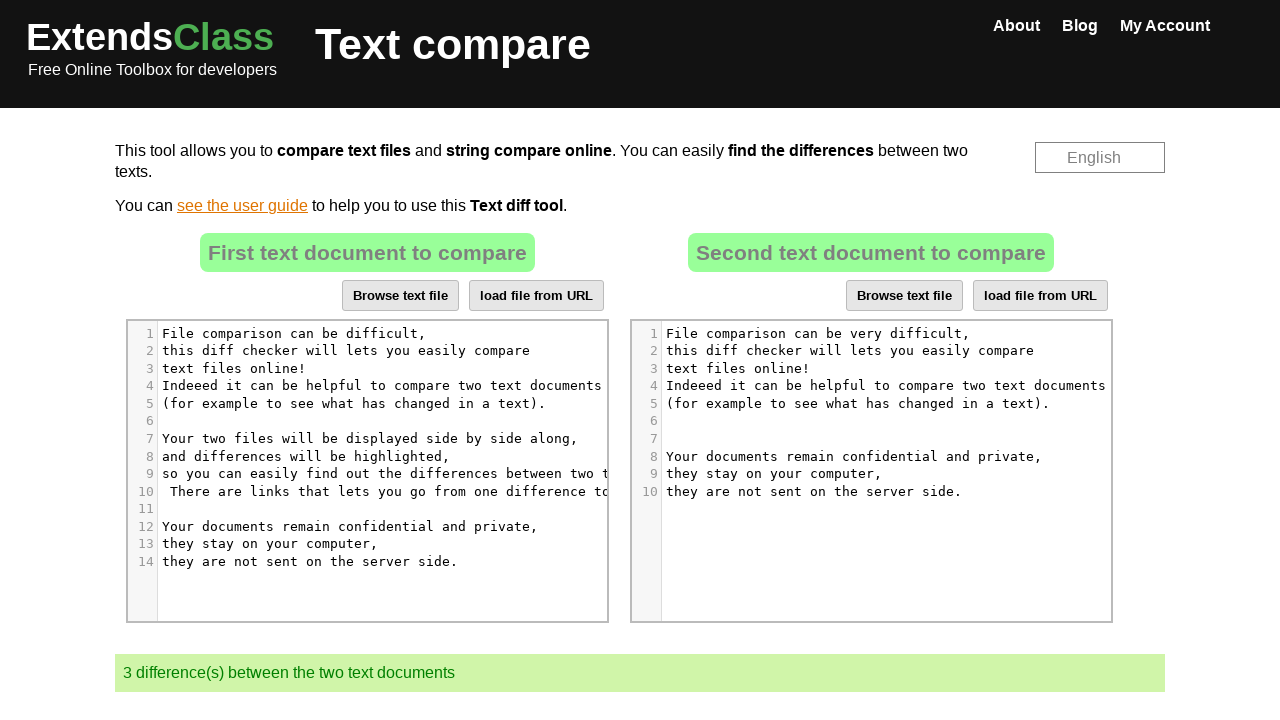

Clicked on source text area at (382, 386) on xpath=//*[@id='dropZone']/div[2]/div/div[6]/div[1]/div/div/div/div[5]/div[4]/pre
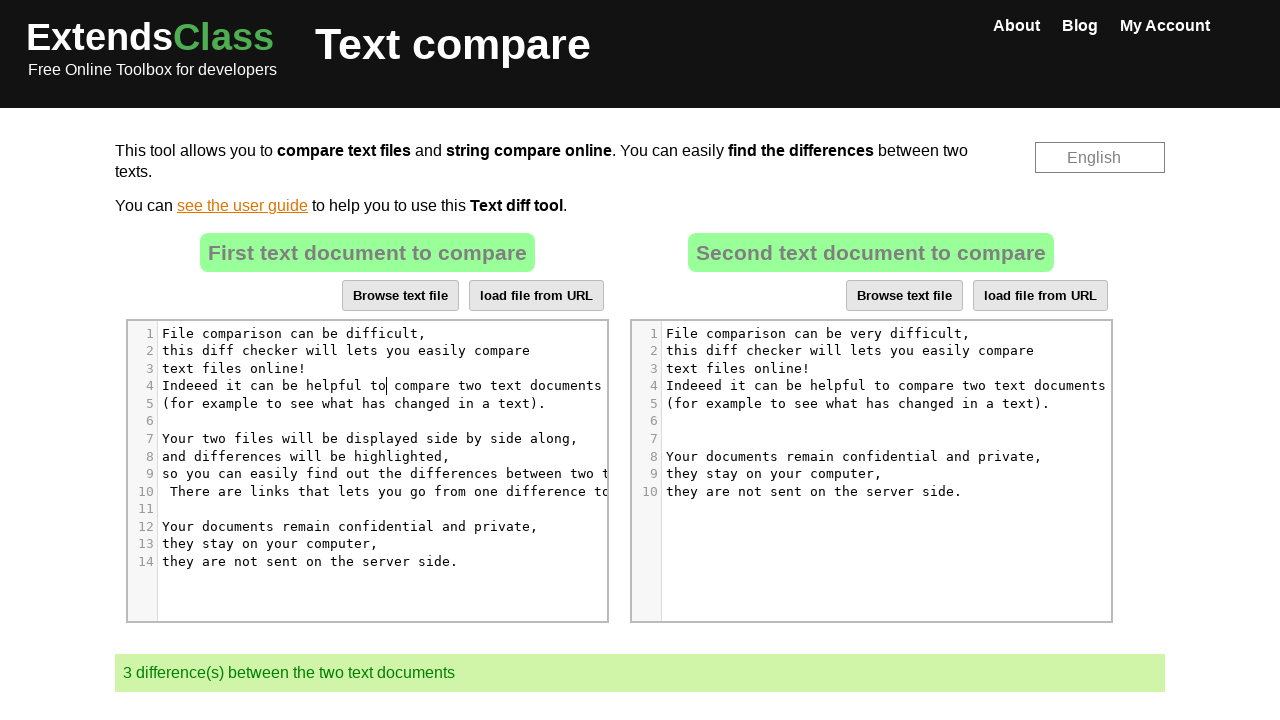

Pressed Ctrl+A to select all text in source area
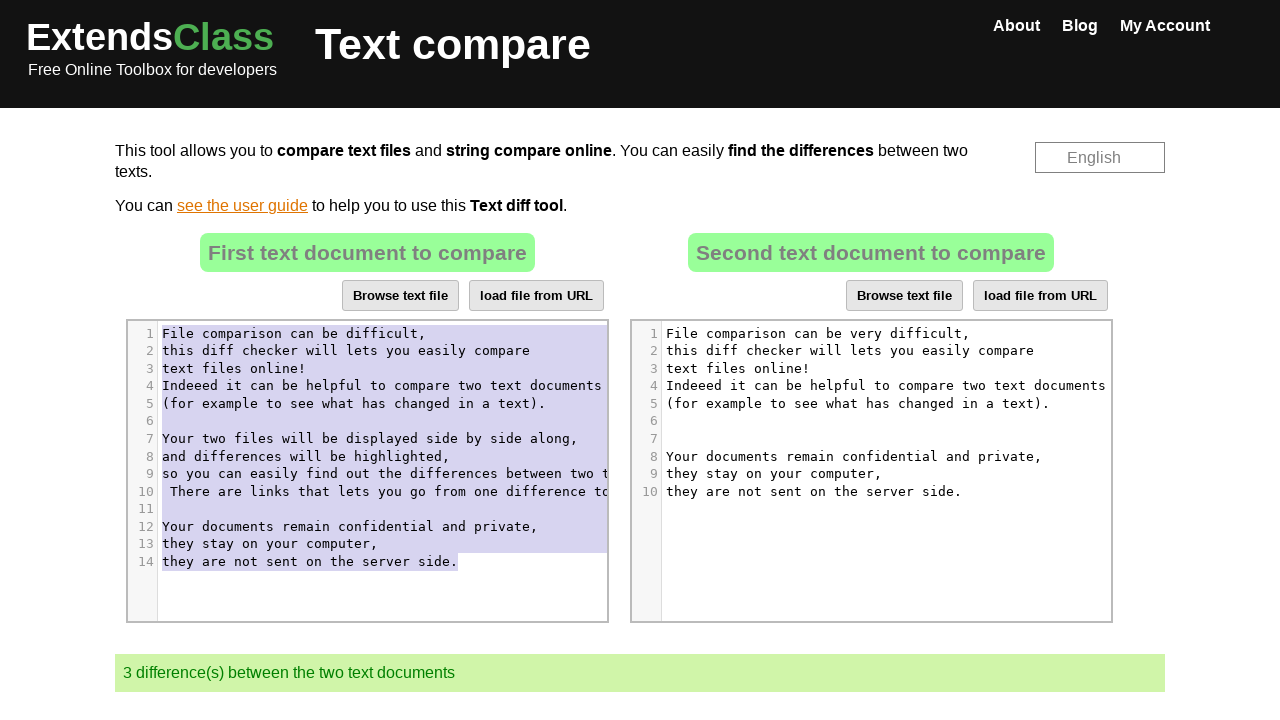

Pressed Ctrl+C to copy selected text from source area
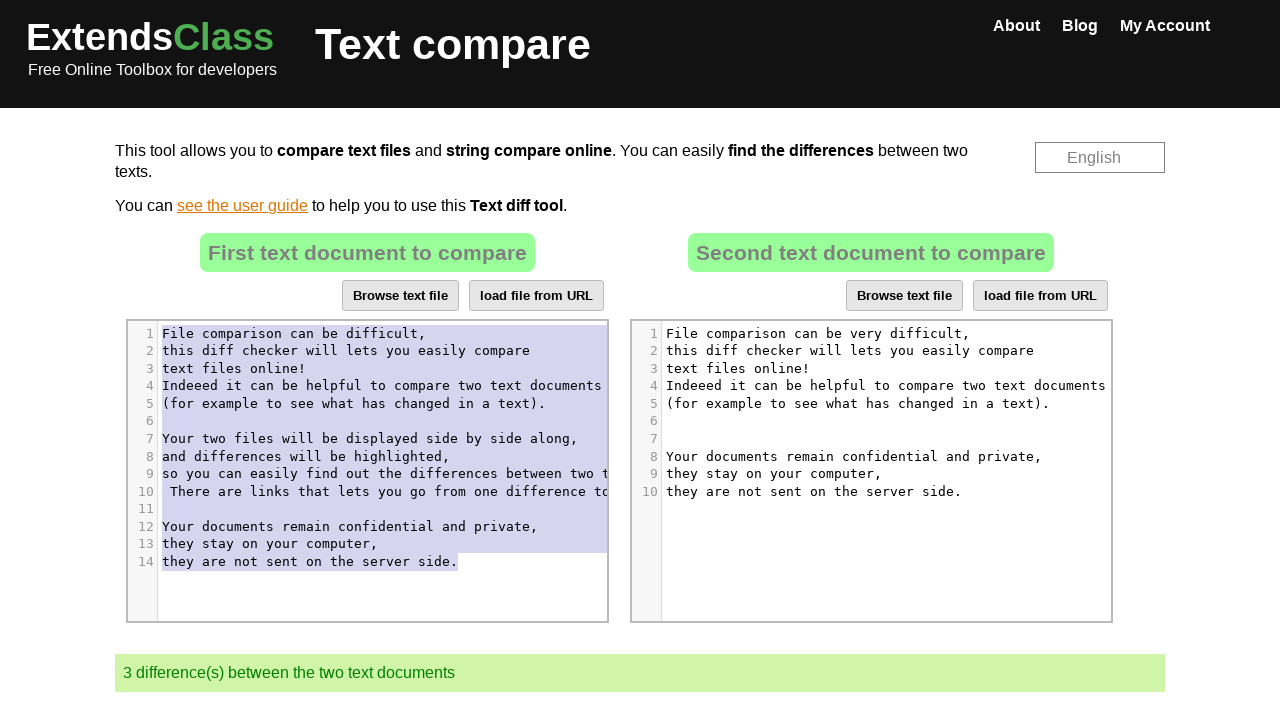

Clicked on target text area at (858, 403) on xpath=//*[@id='dropZone2']/div[2]/div/div[6]/div[1]/div/div/div/div[5]/div[5]/pr
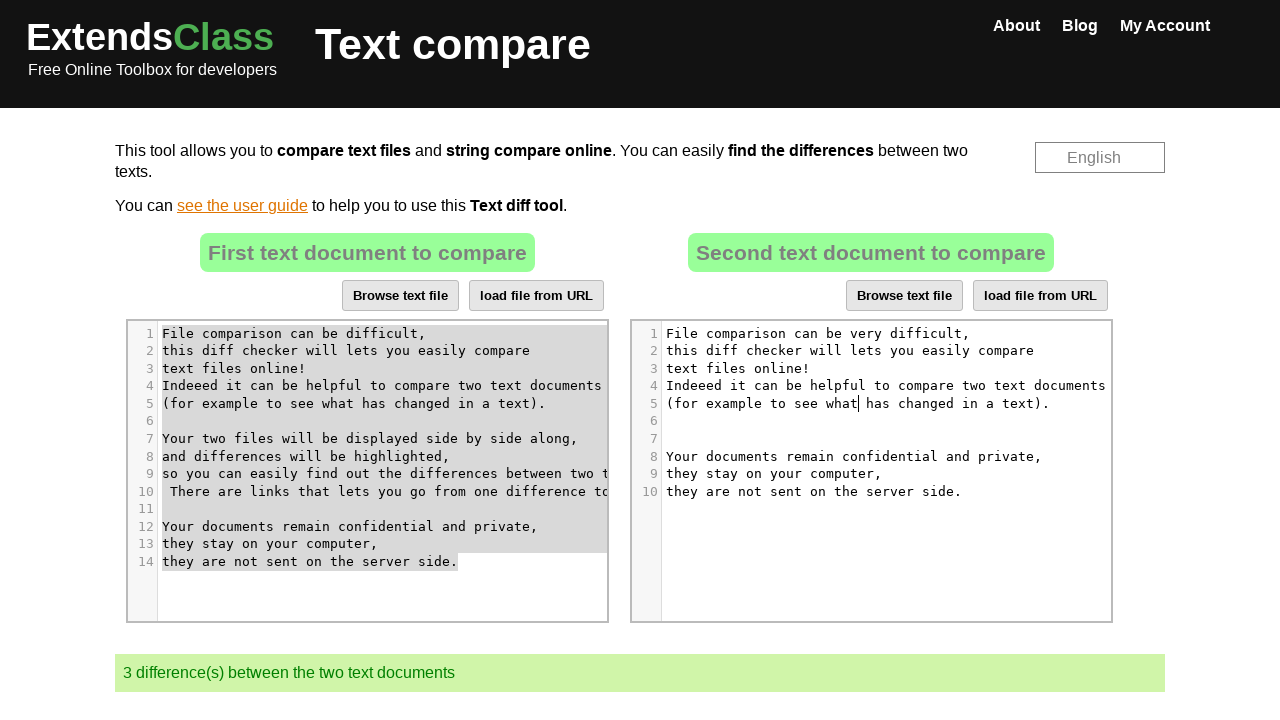

Pressed Ctrl+V to paste copied text into target area
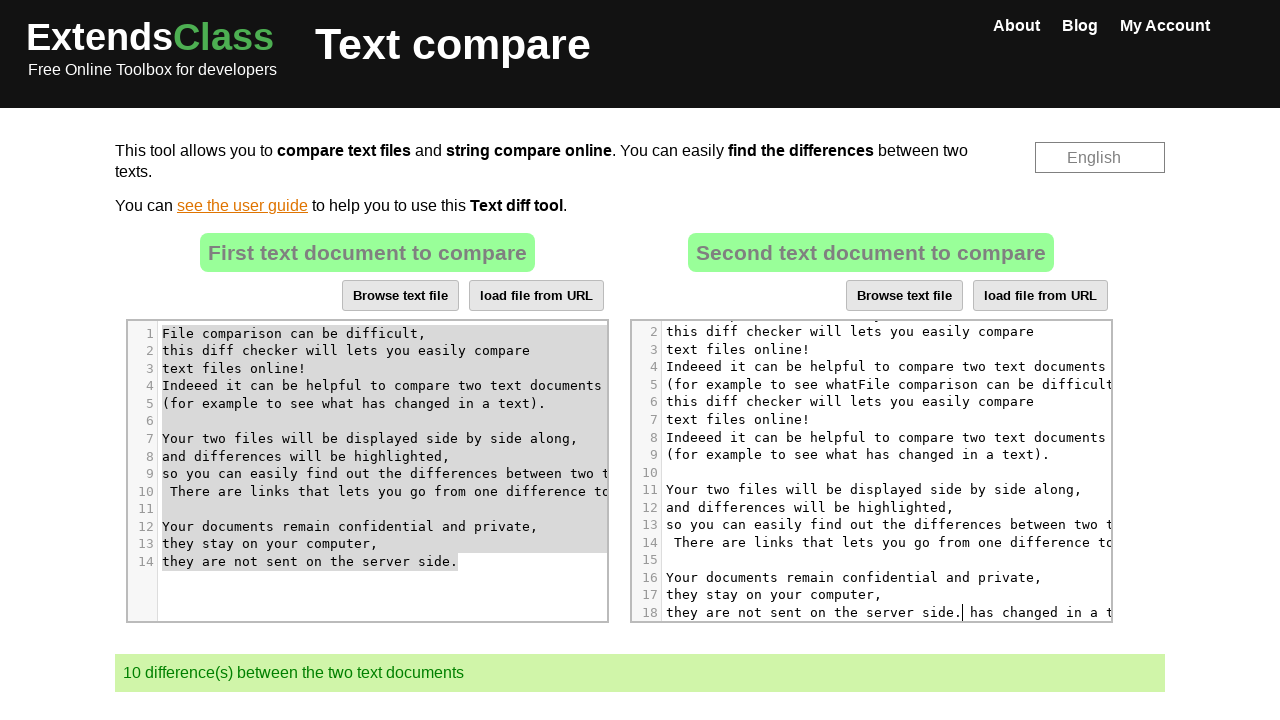

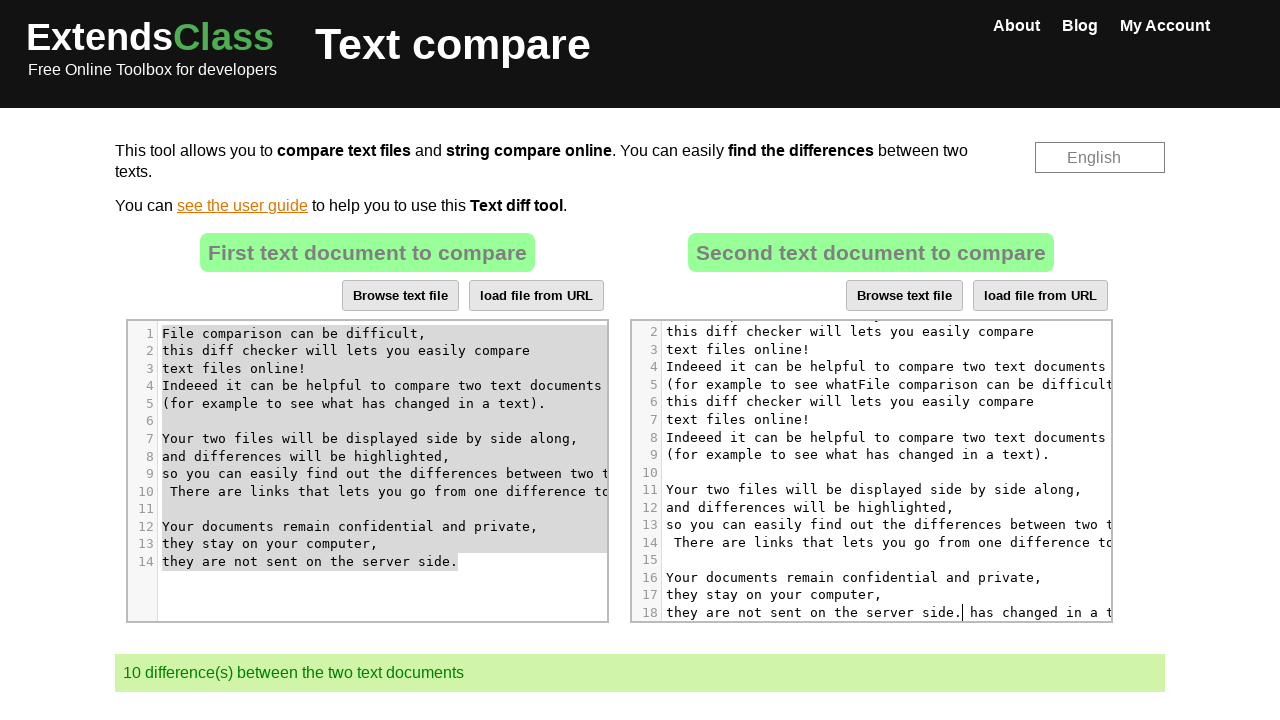